Tests keyboard shortcut functionality by pressing Ctrl+Space

Starting URL: http://www.compendiumdev.co.uk/selenium/gui_user_interactions.html

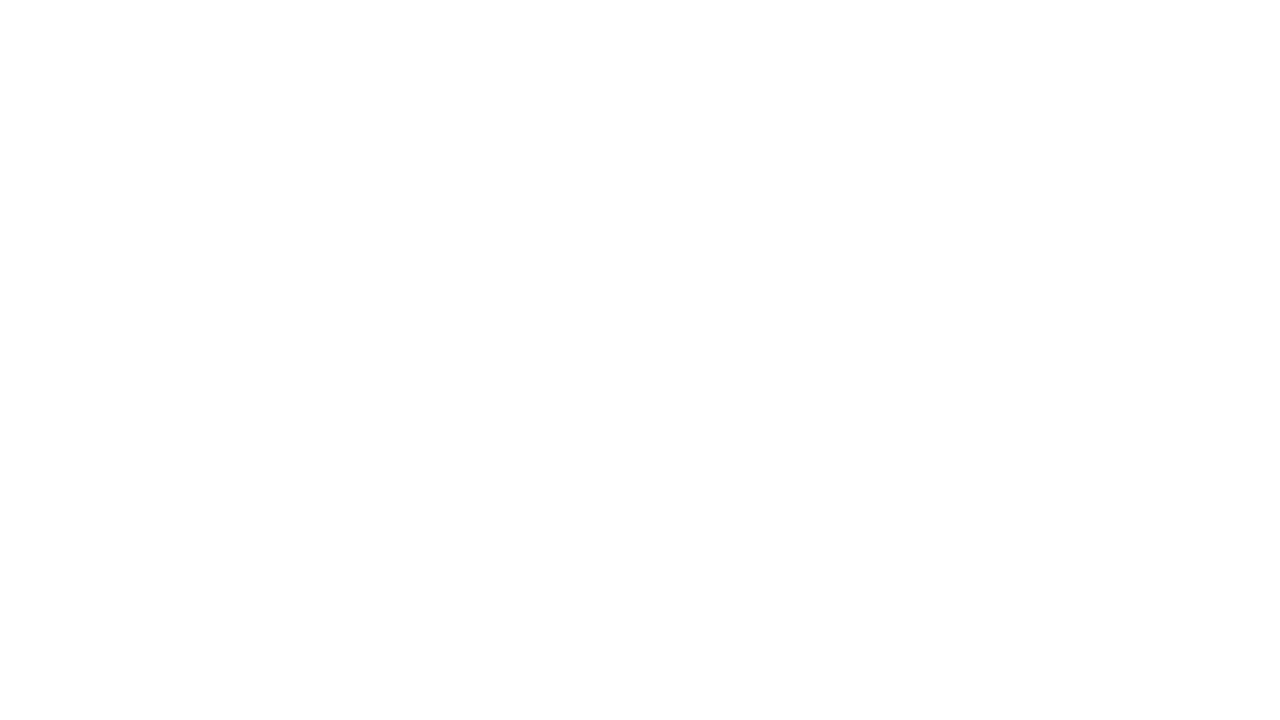

Navigated to GUI user interactions test page
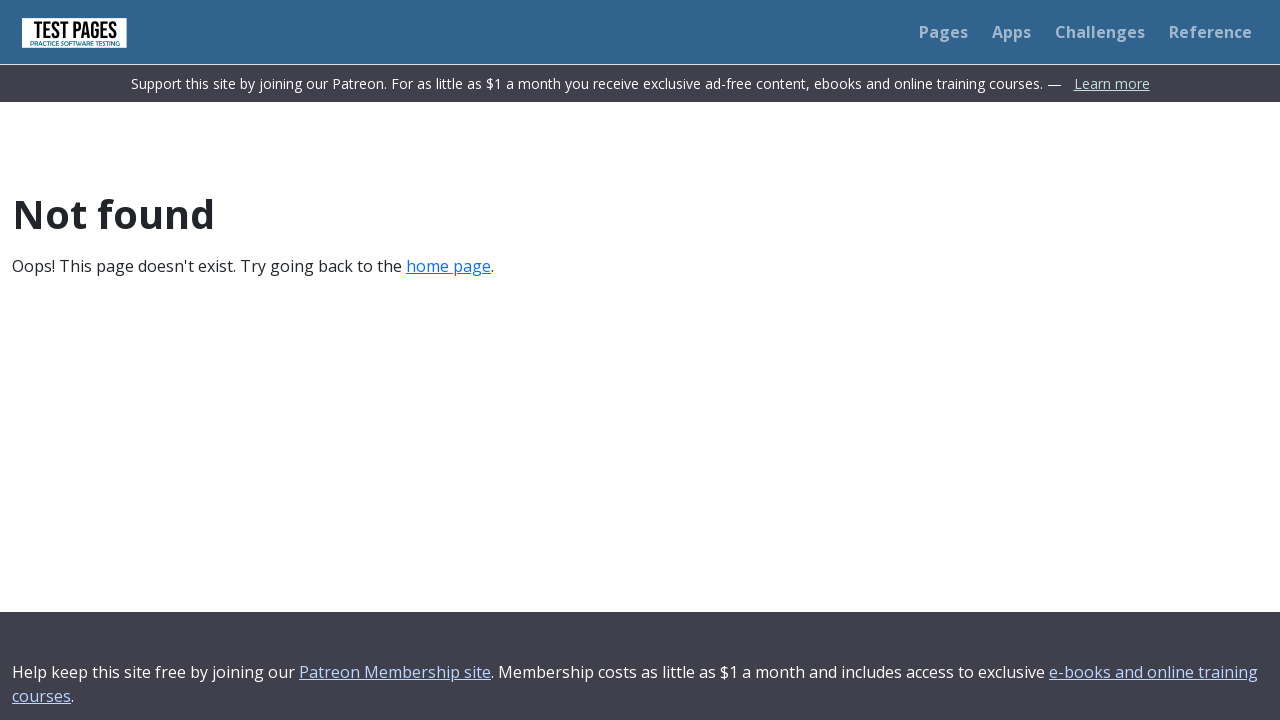

Pressed Ctrl+Space keyboard shortcut
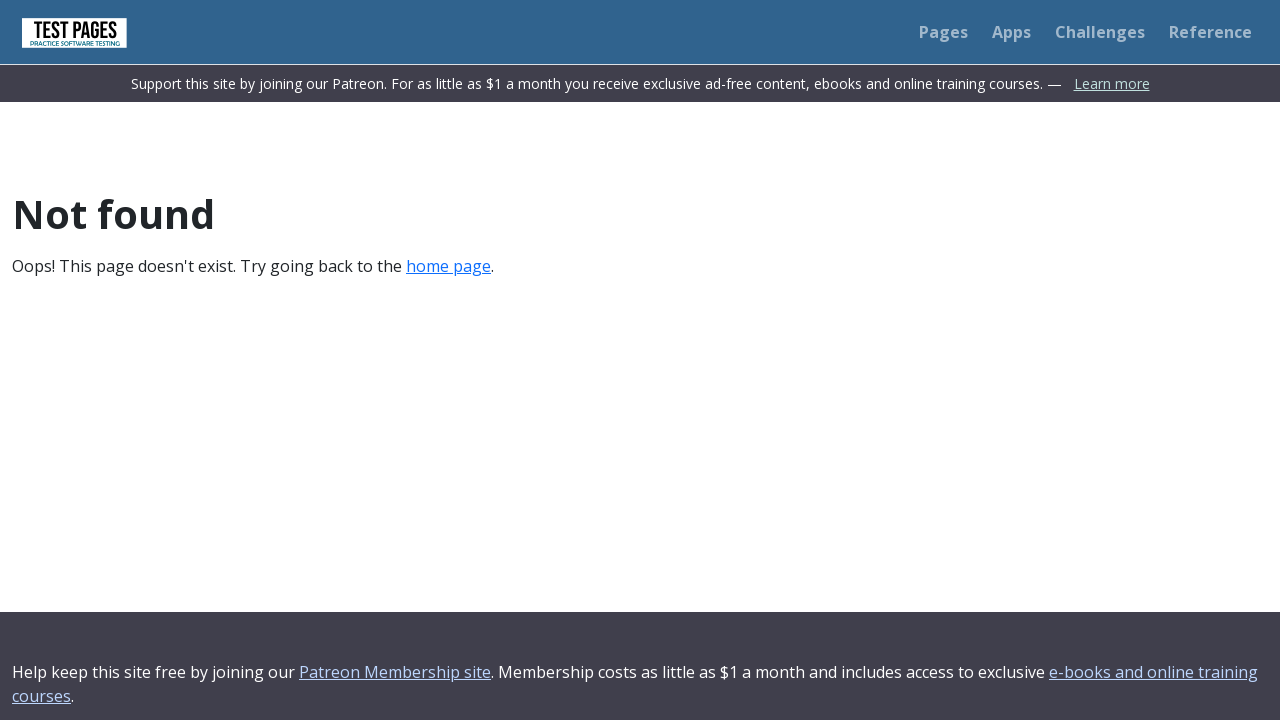

Waited 500ms for keyboard shortcut effects to apply
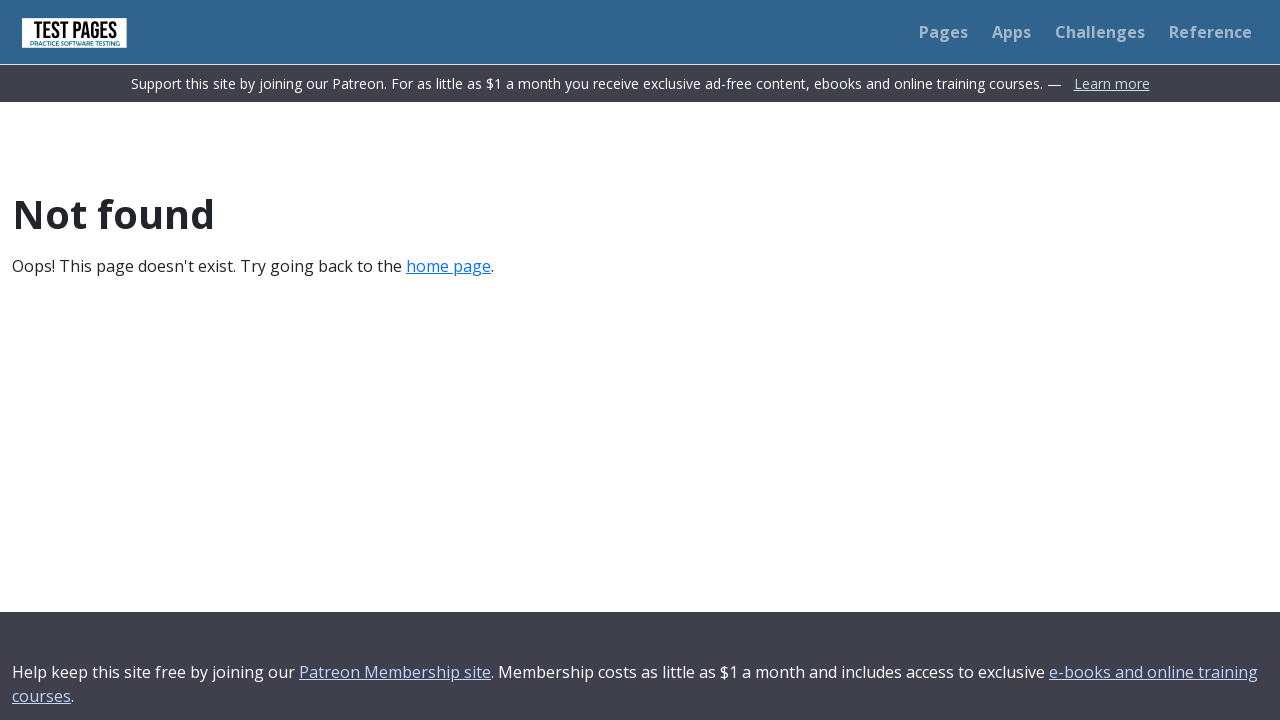

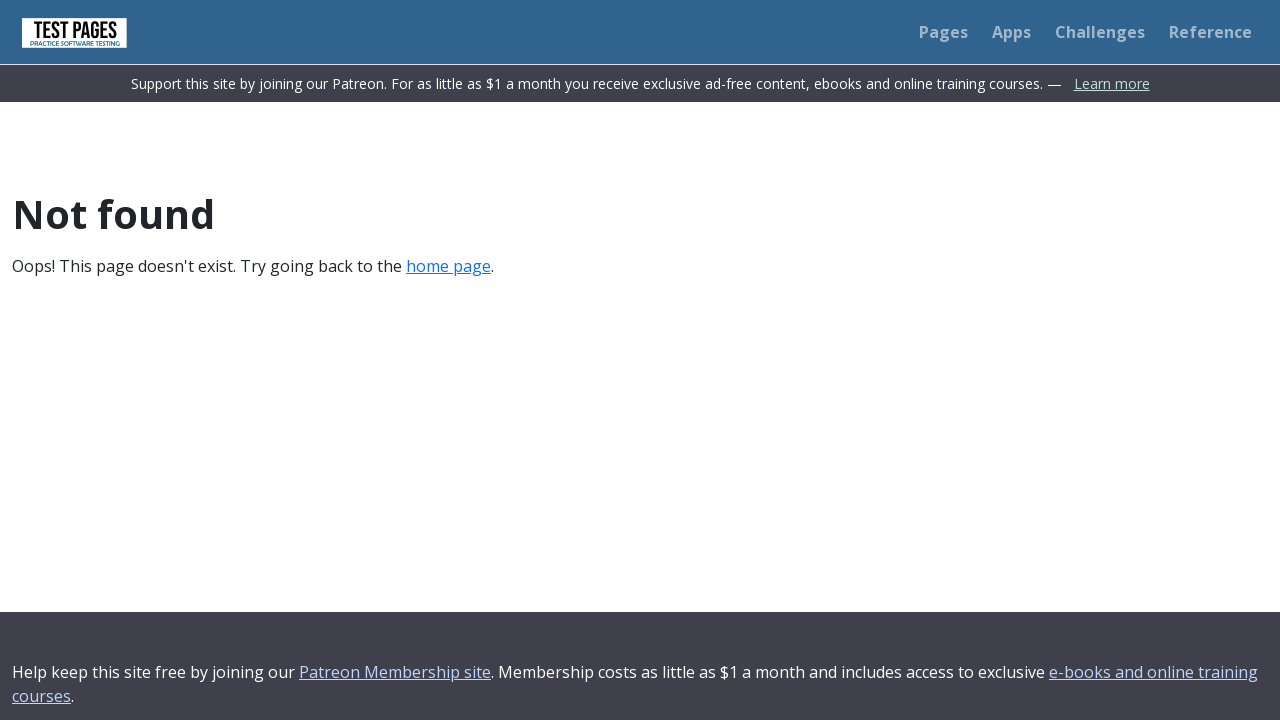